Tests marking all todo items as completed using the 'Mark all as complete' checkbox.

Starting URL: https://demo.playwright.dev/todomvc

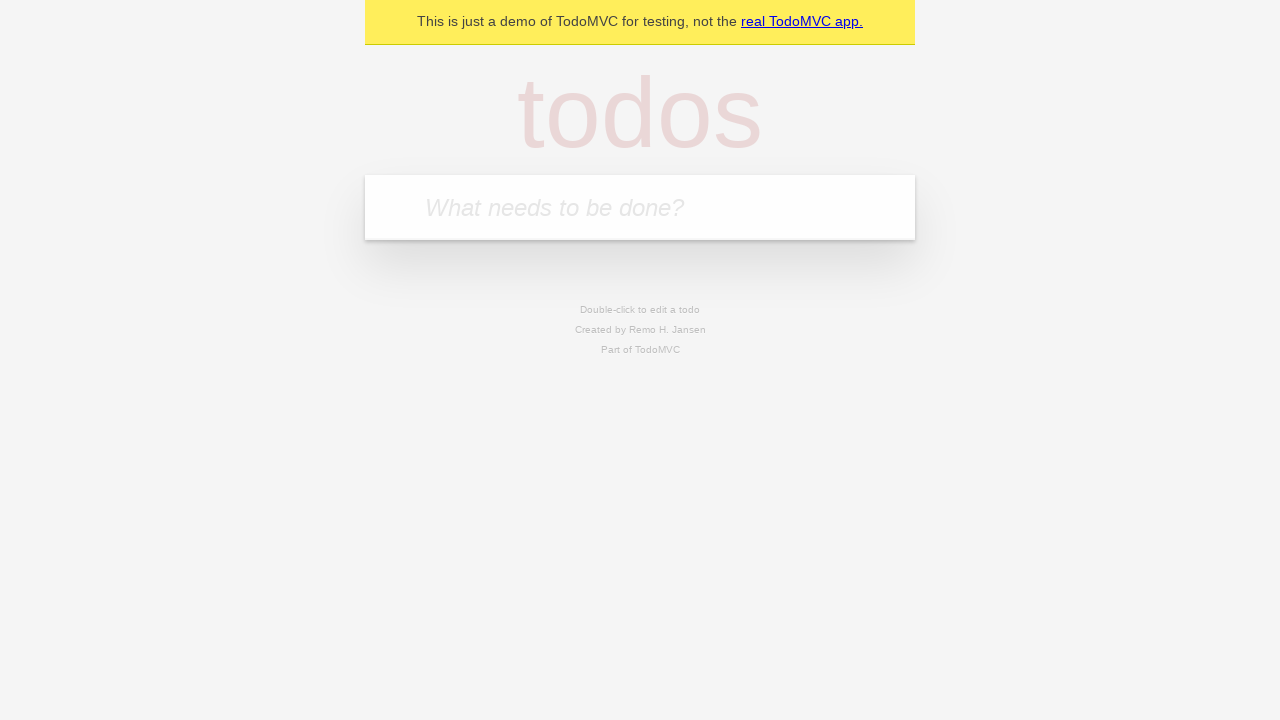

Filled todo input with 'buy some cheese' on internal:attr=[placeholder="What needs to be done?"i]
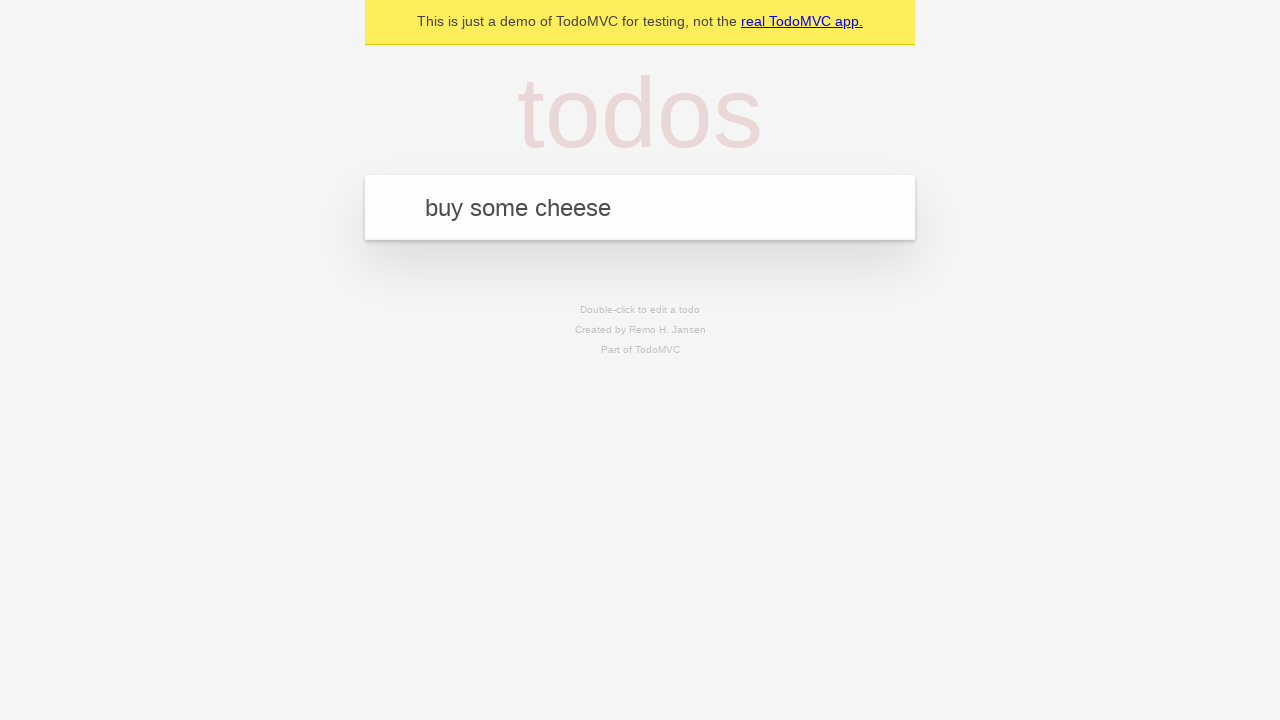

Pressed Enter to create todo 'buy some cheese' on internal:attr=[placeholder="What needs to be done?"i]
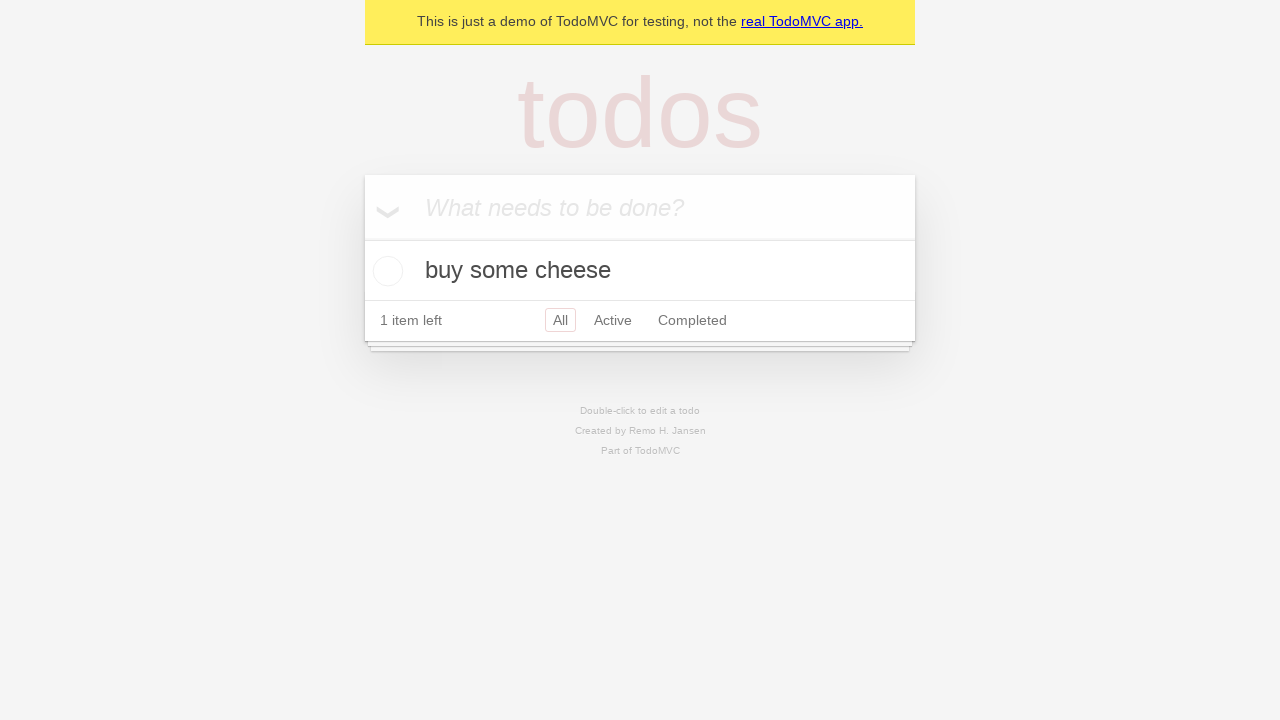

Filled todo input with 'feed the cat' on internal:attr=[placeholder="What needs to be done?"i]
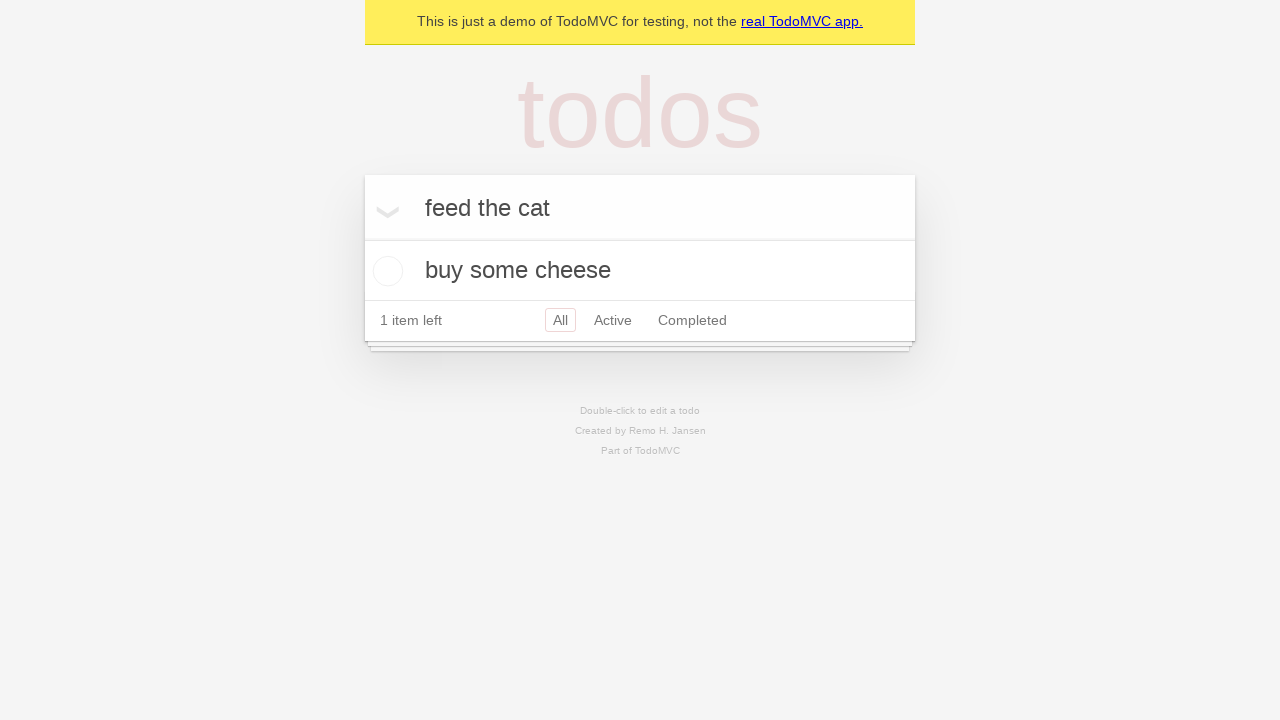

Pressed Enter to create todo 'feed the cat' on internal:attr=[placeholder="What needs to be done?"i]
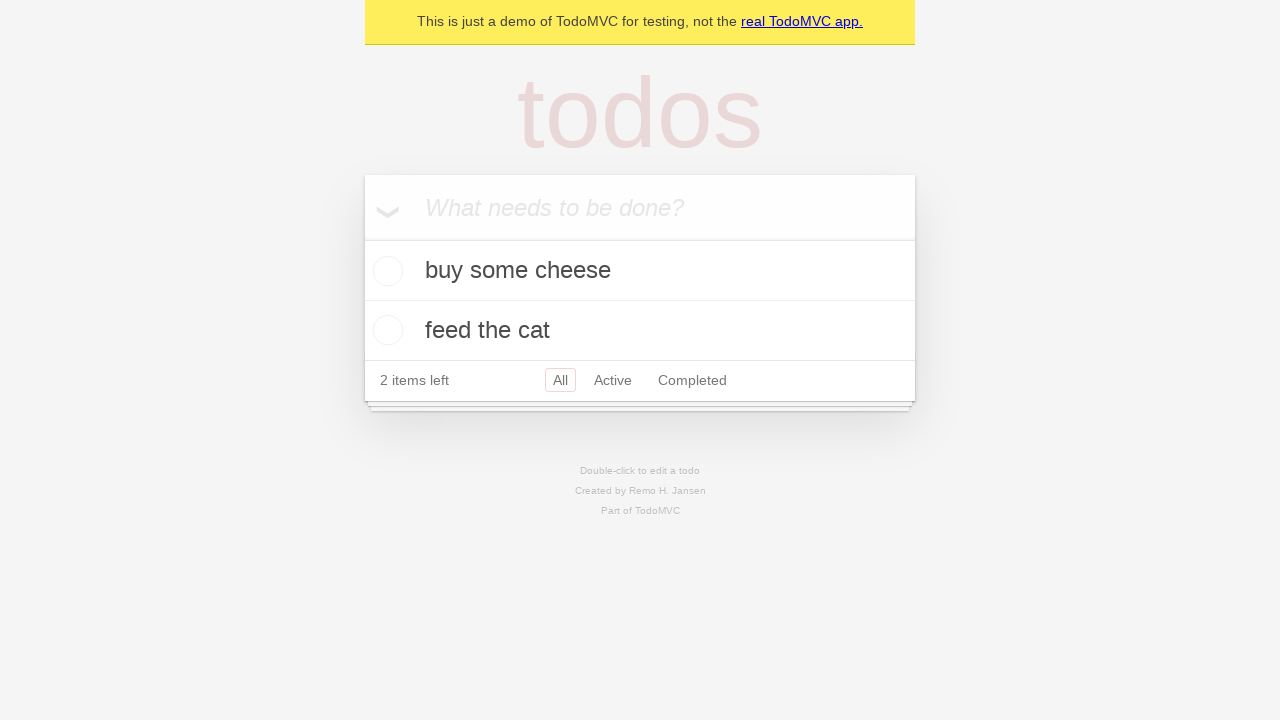

Filled todo input with 'book a doctors appointment' on internal:attr=[placeholder="What needs to be done?"i]
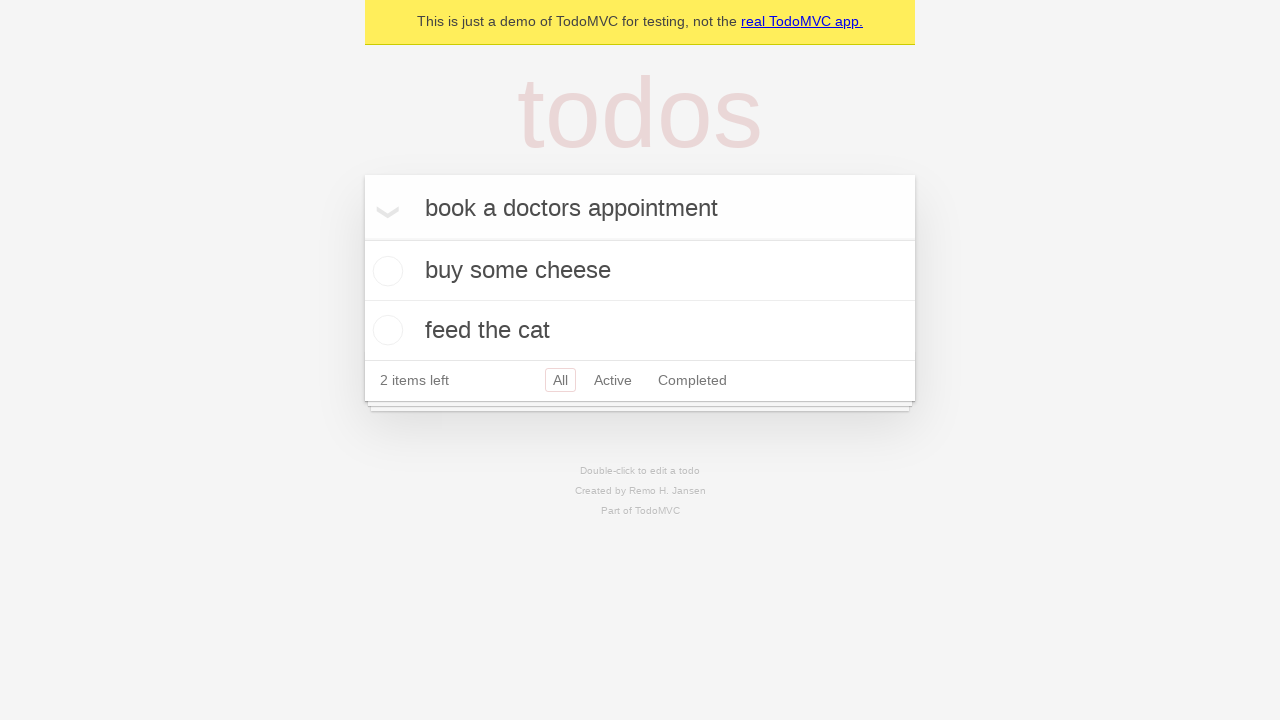

Pressed Enter to create todo 'book a doctors appointment' on internal:attr=[placeholder="What needs to be done?"i]
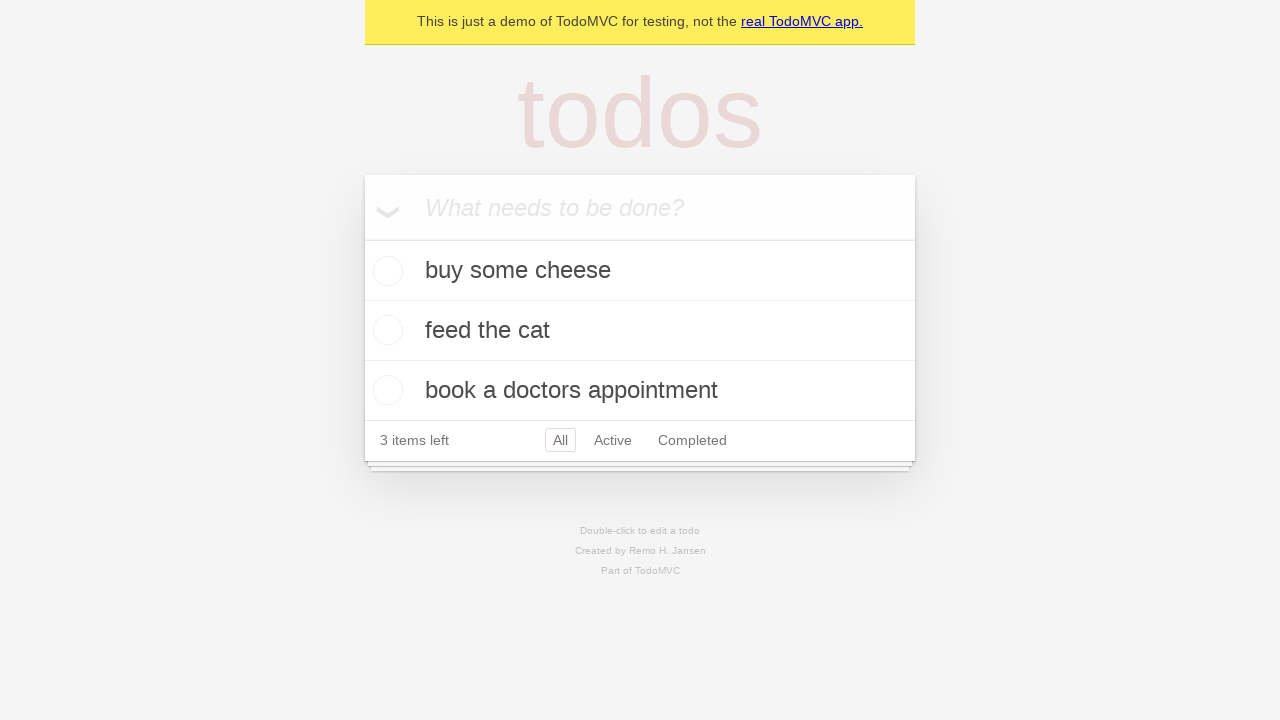

All 3 todo items have been created
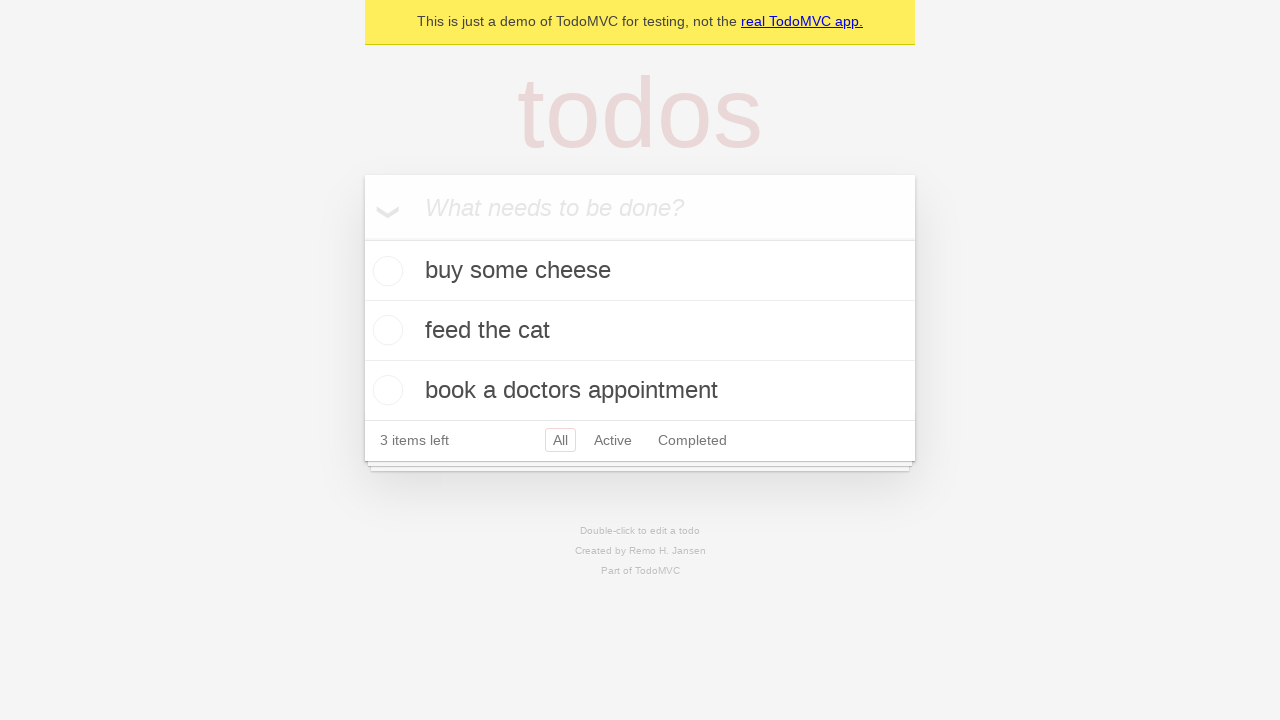

Clicked 'Mark all as complete' checkbox at (362, 238) on internal:label="Mark all as complete"i
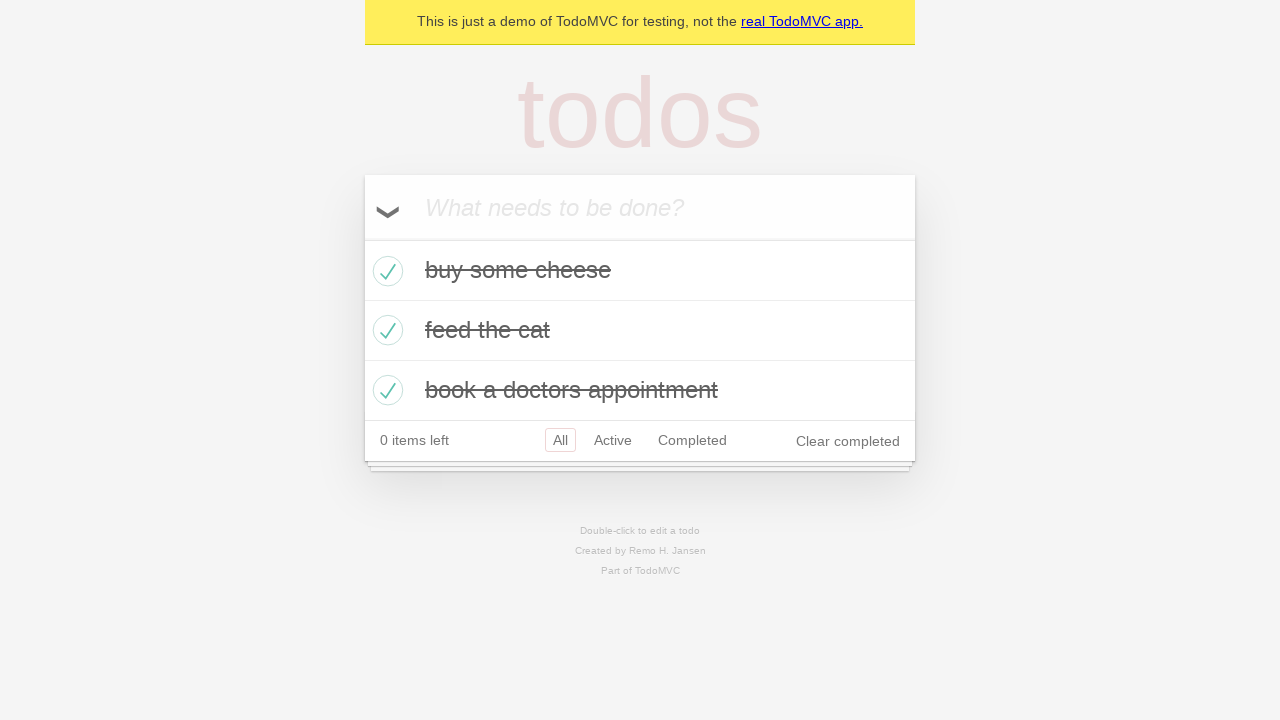

All todo items marked as completed
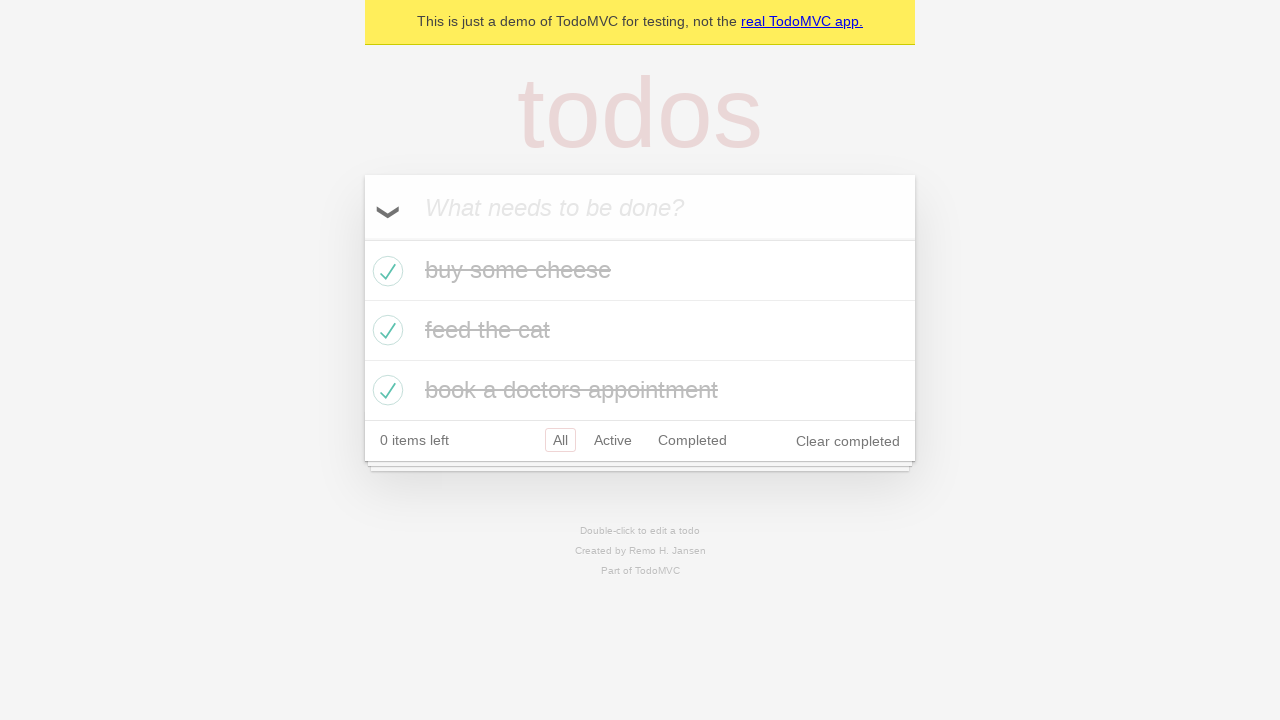

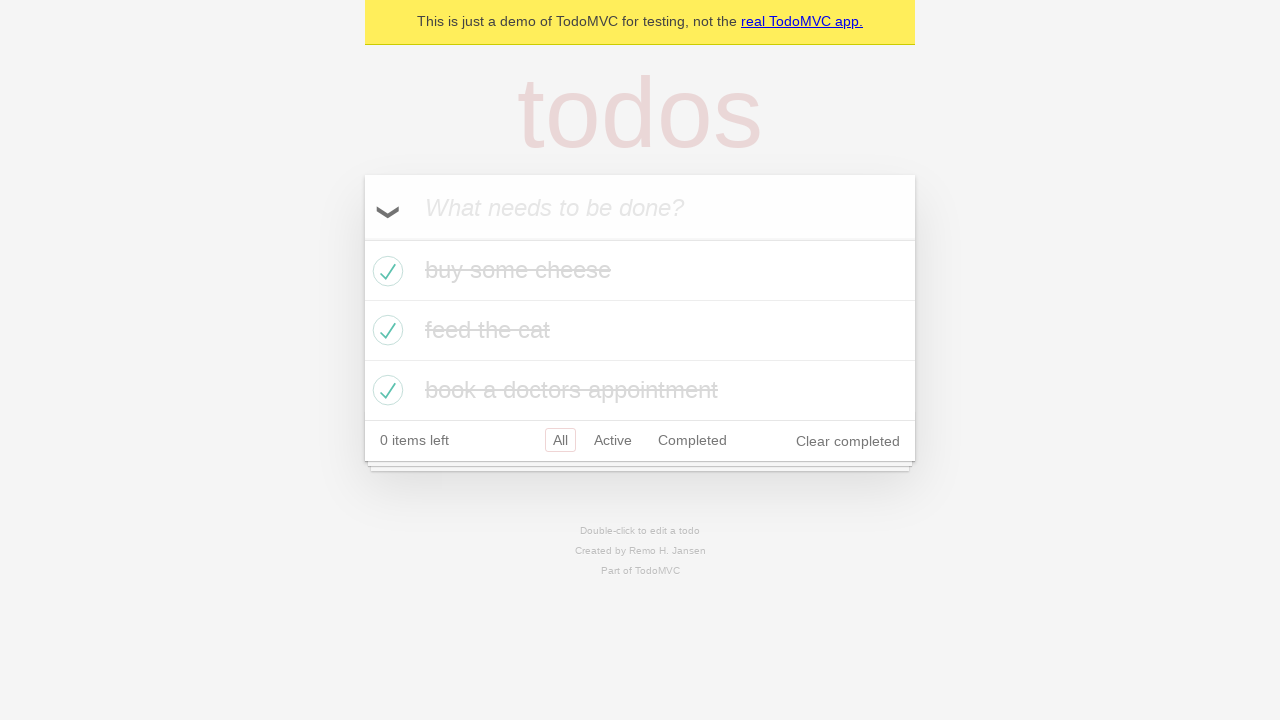